Tests text input functionality by entering text in a field and verifying the button text changes accordingly

Starting URL: http://uitestingplayground.com/textinput

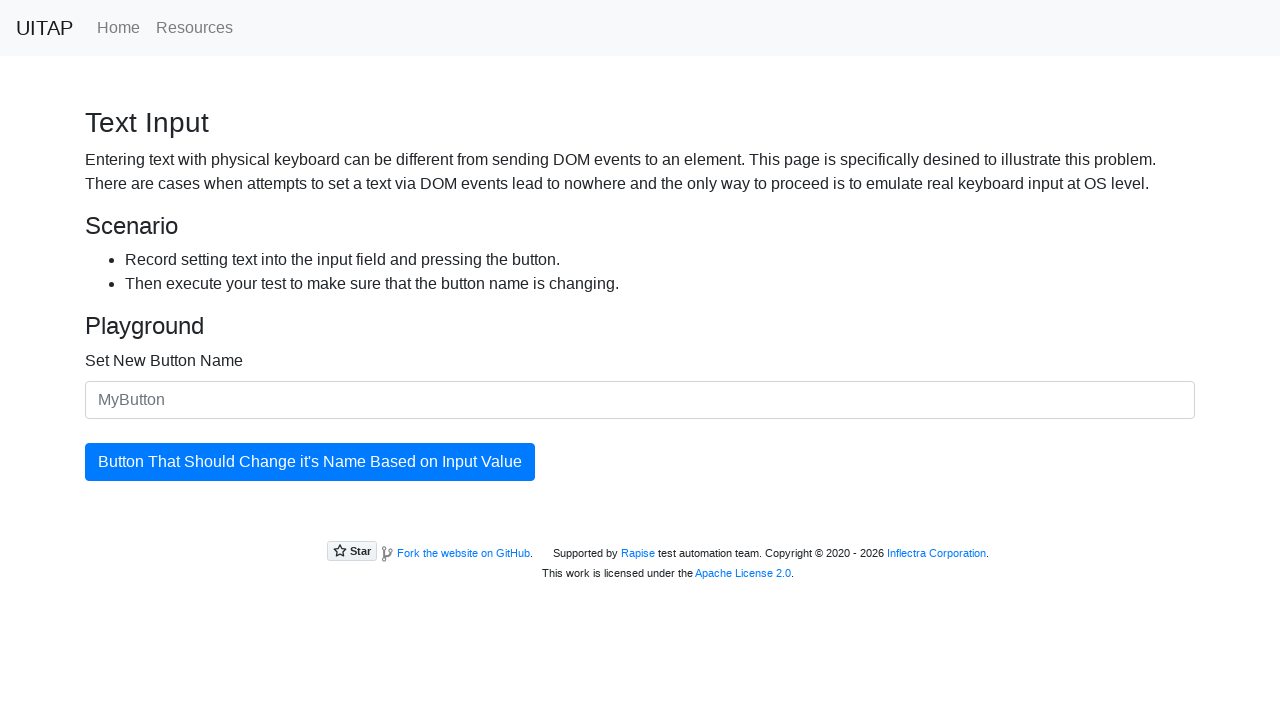

Entered 'Merion' in the text input field on #newButtonName
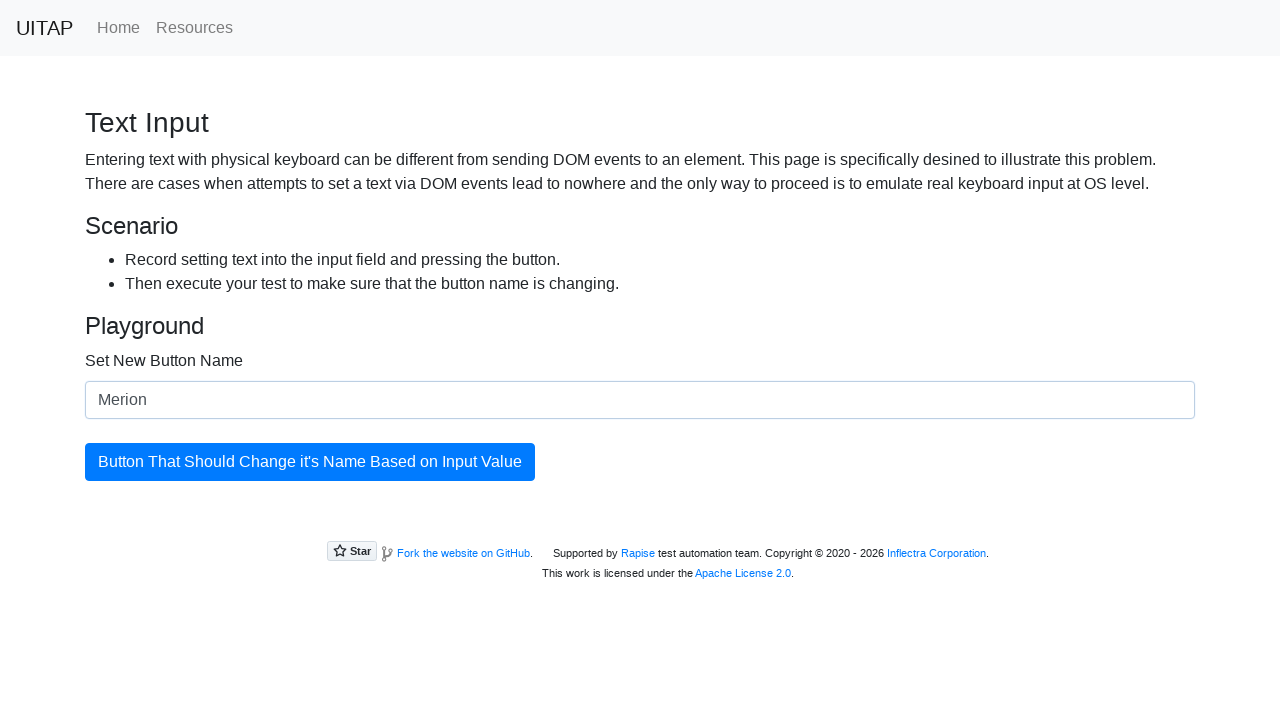

Clicked the button to apply the name change at (310, 462) on #updatingButton
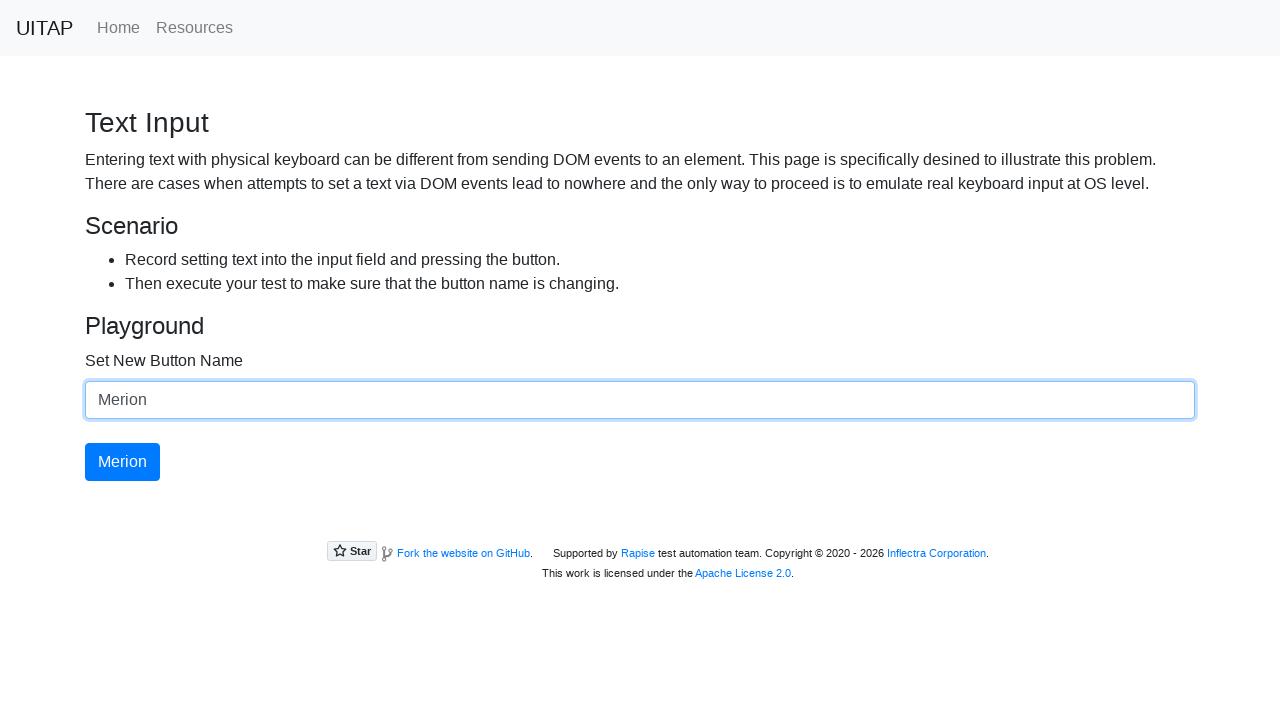

Retrieved button text: 'Merion'
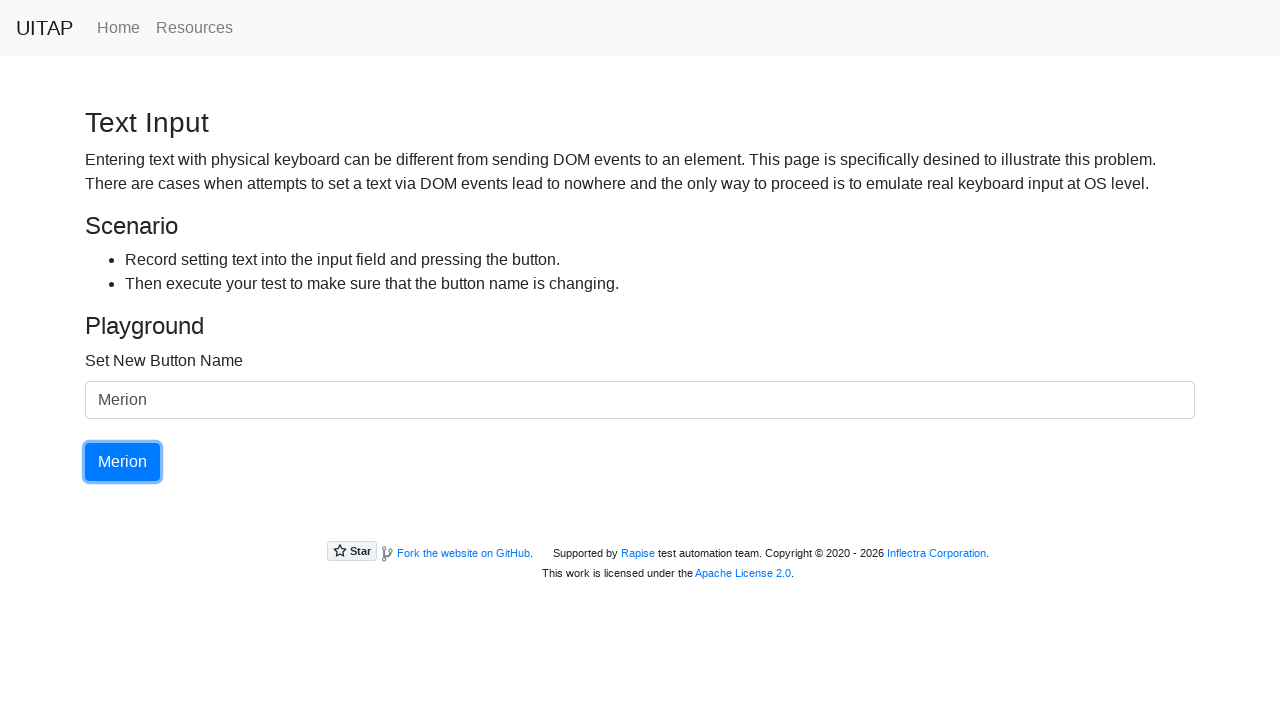

Printed button text to console
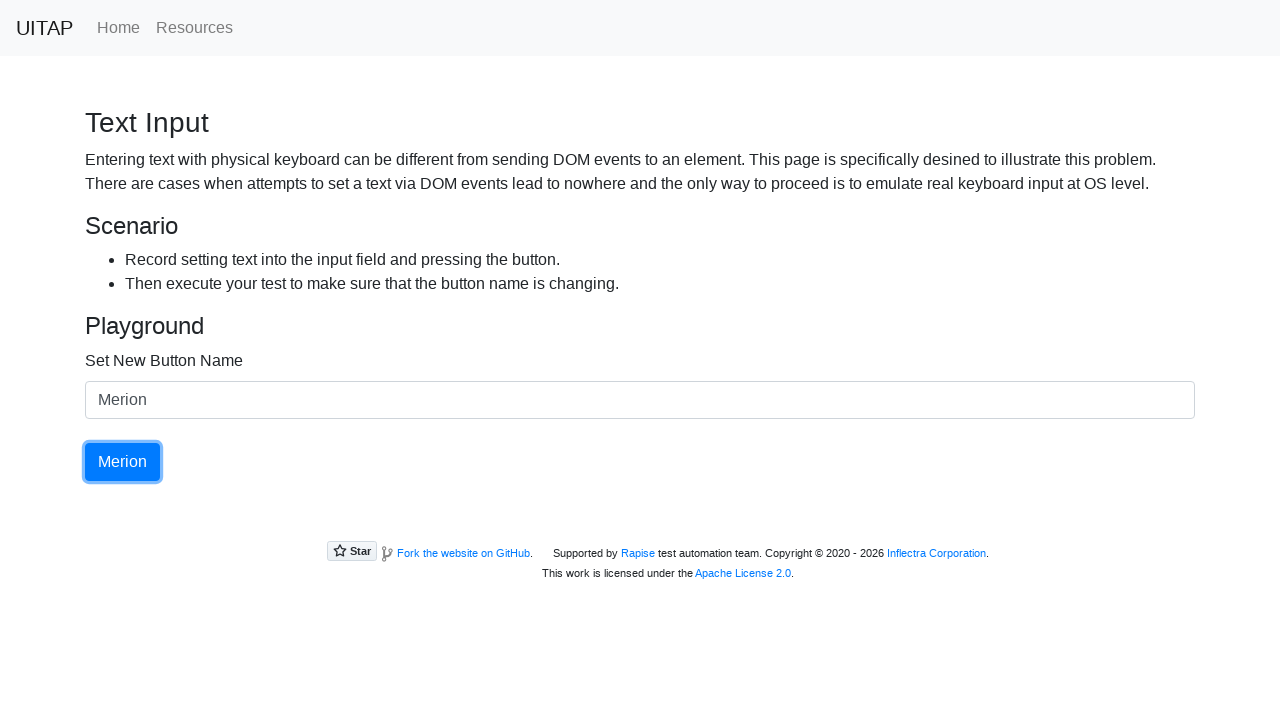

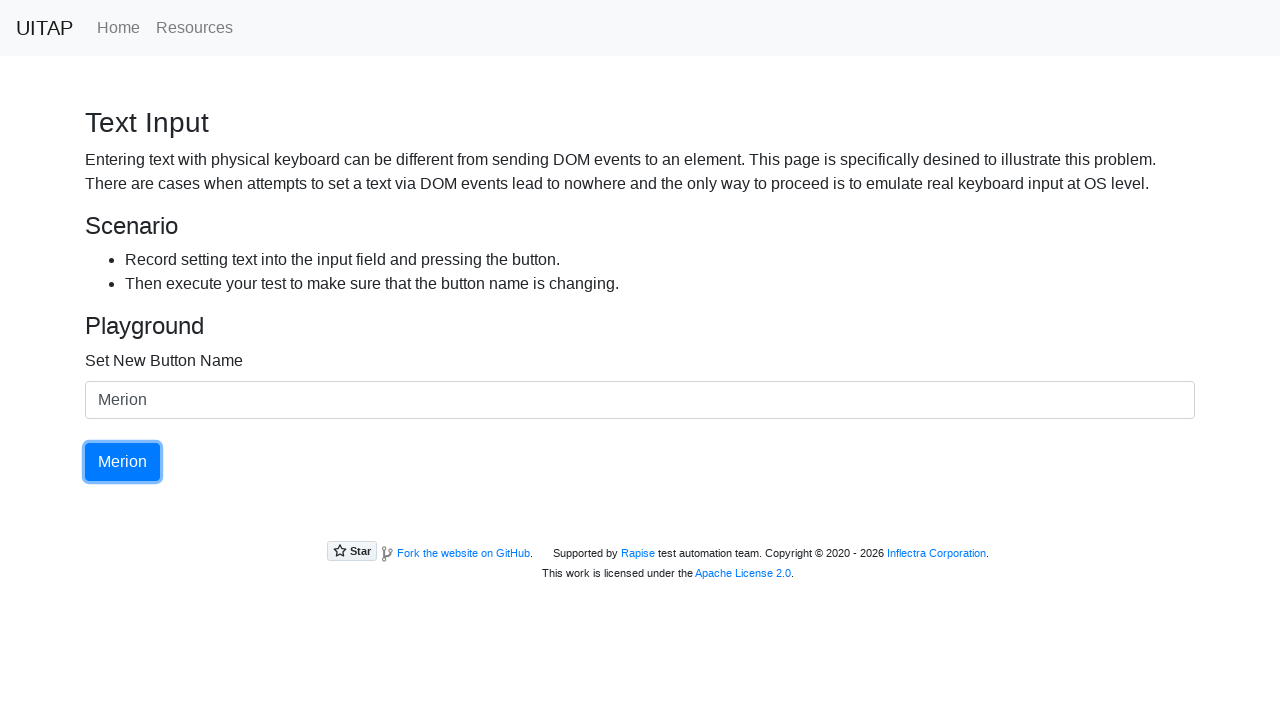